Tests multiple websites to check if they contain specific widget tracking objects in their page source or linked scripts

Starting URL: http://www.vikrampal.com/

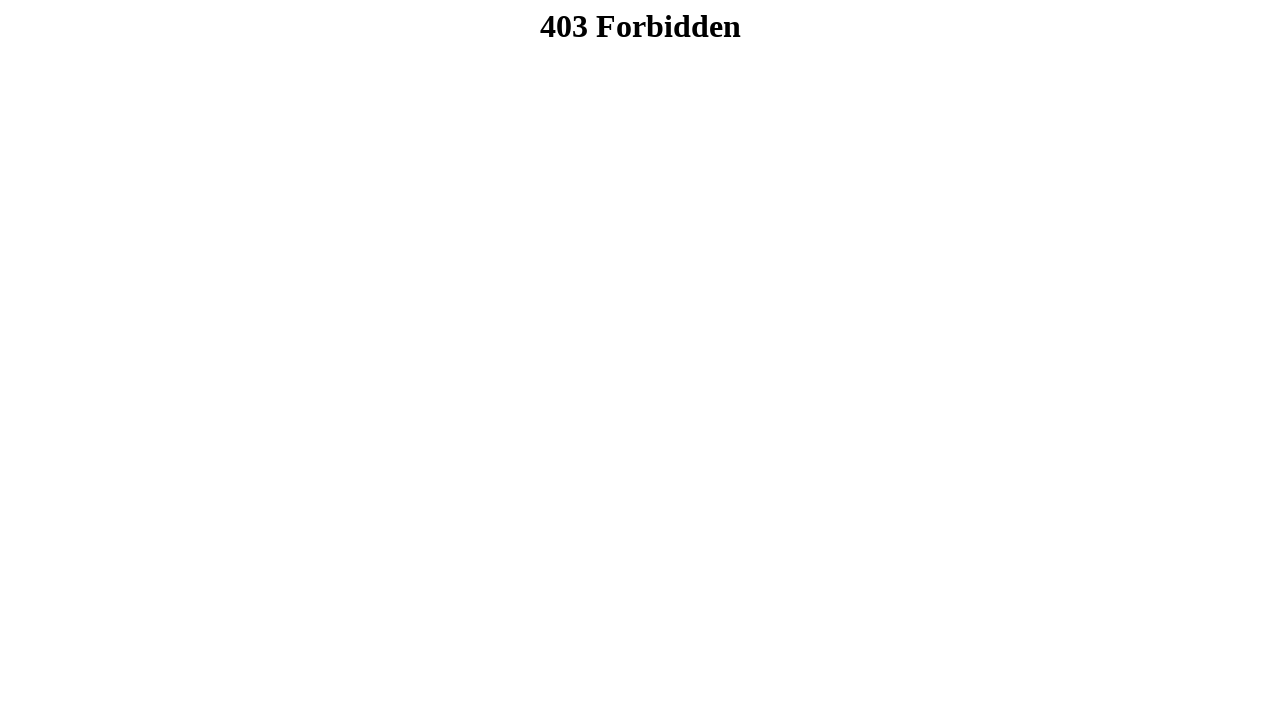

Retrieved page content from initial URL (vikrampal.com)
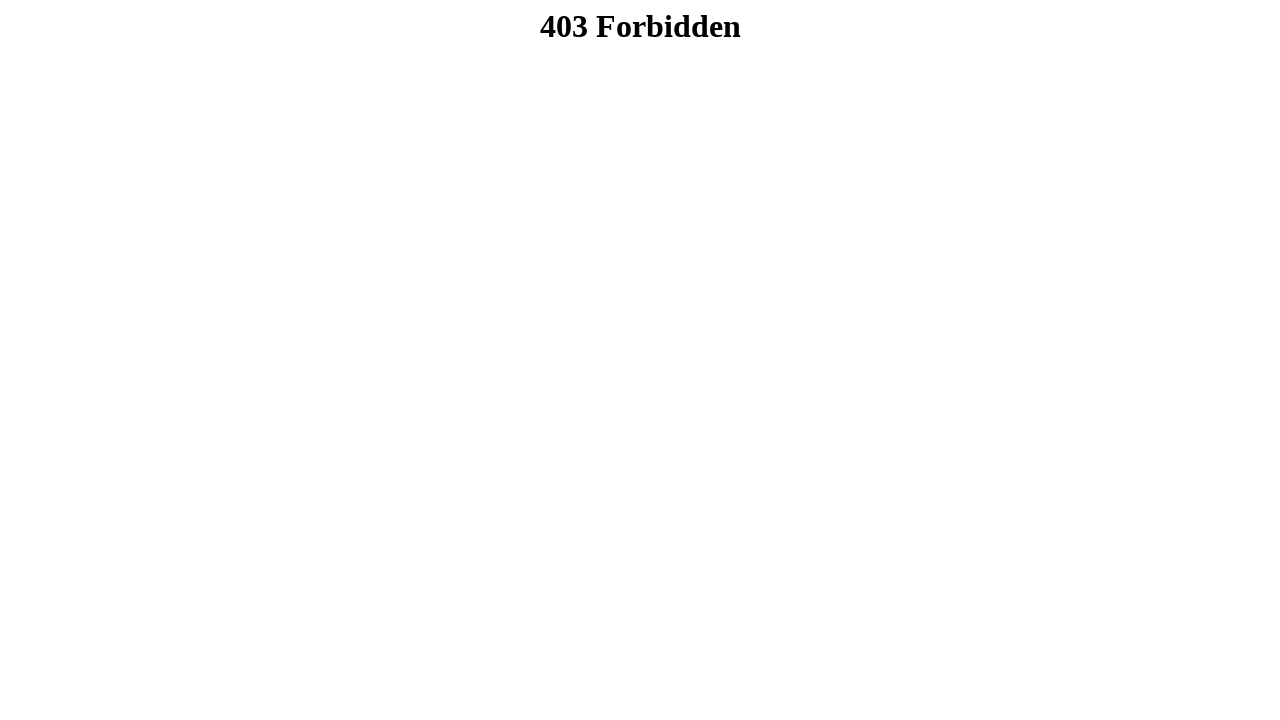

Located 0 script tags on vikrampal.com
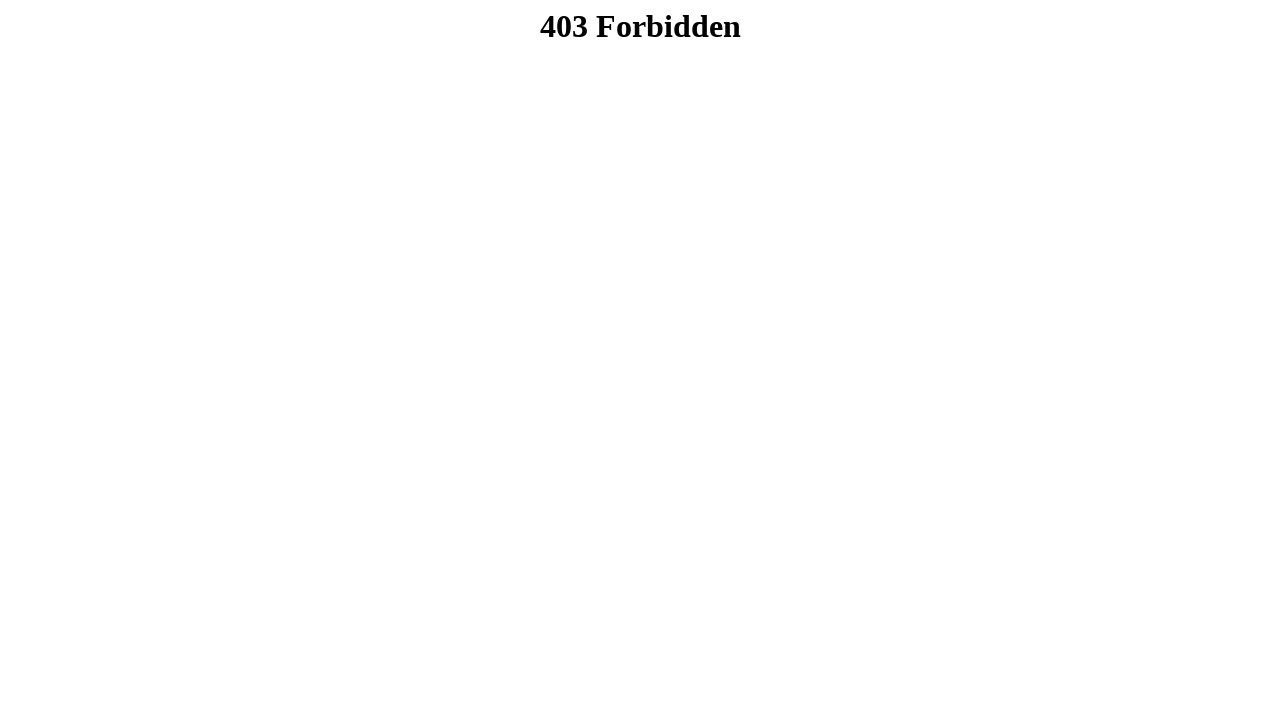

Navigated to http://www.homesalesco.com/
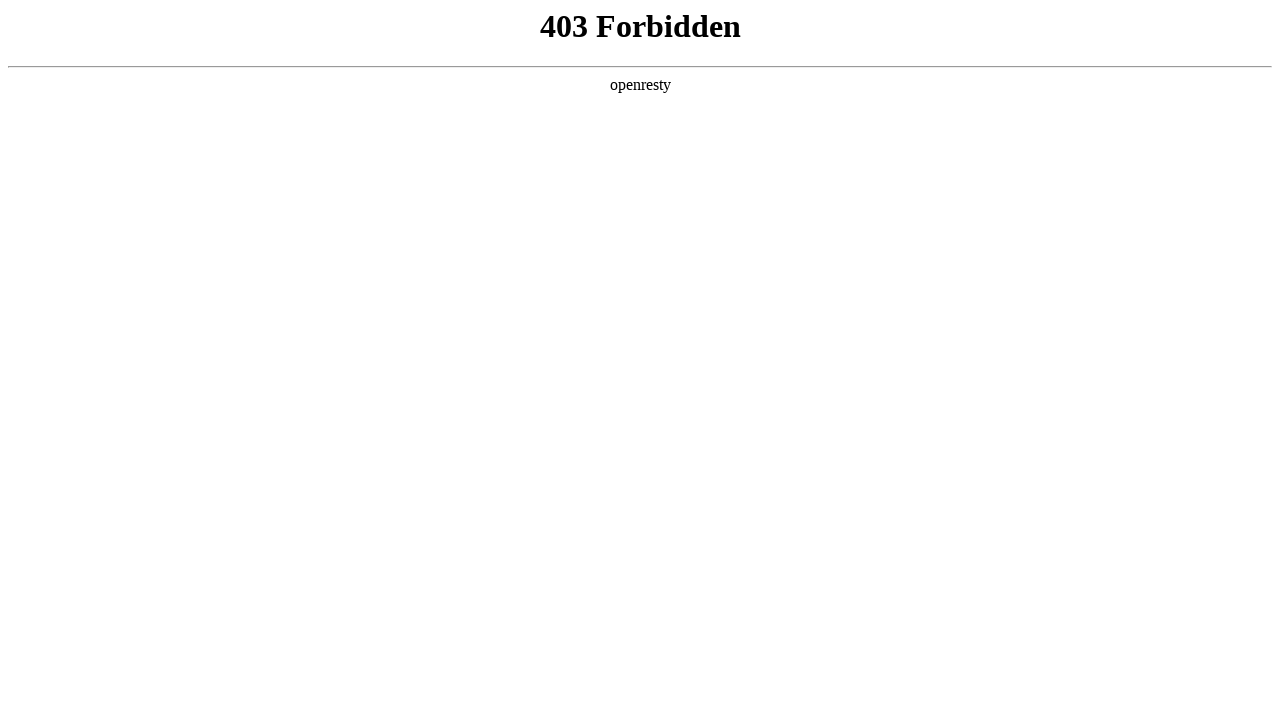

Retrieved page content from http://www.homesalesco.com/
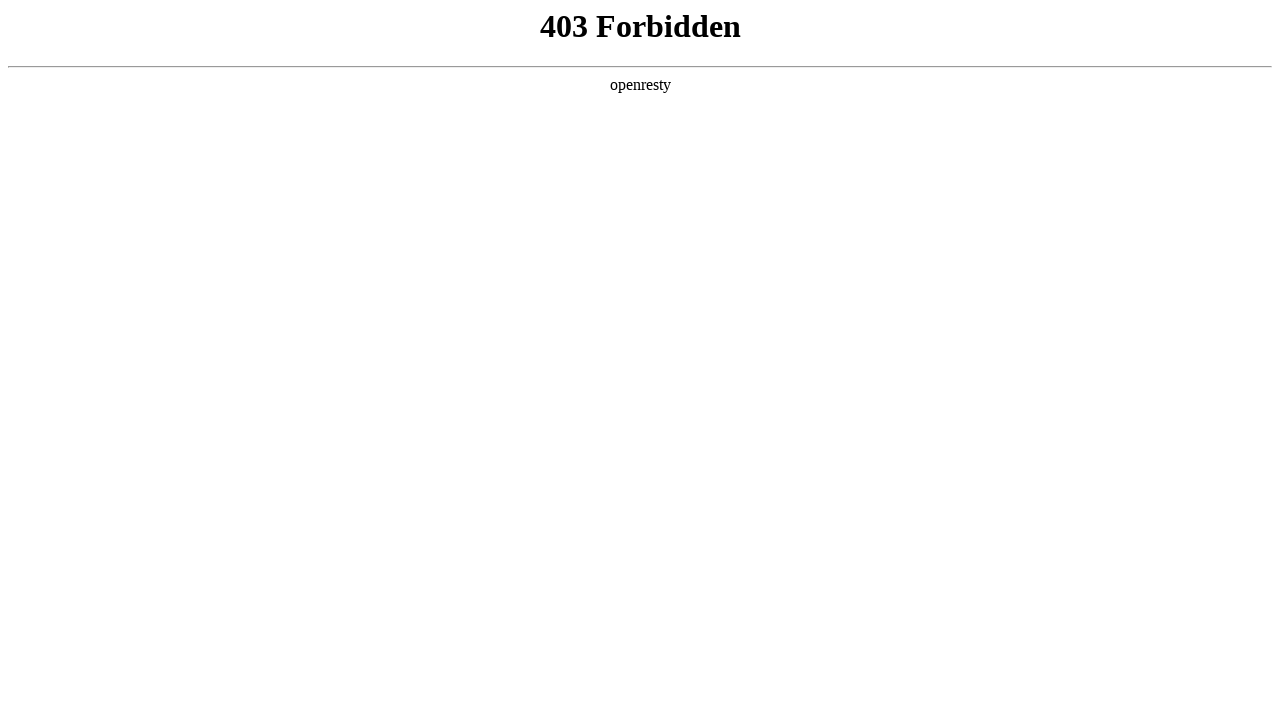

Located 0 script tags on http://www.homesalesco.com/
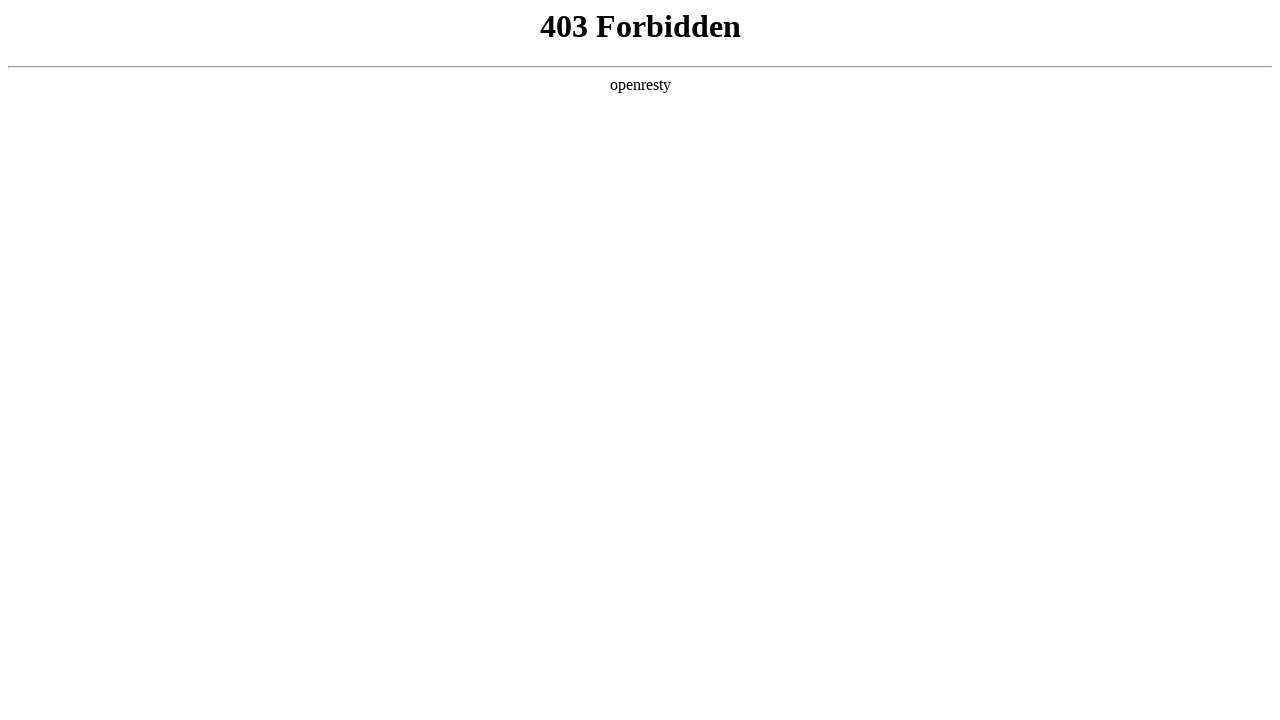

Navigated to https://www.iowarealty.com/
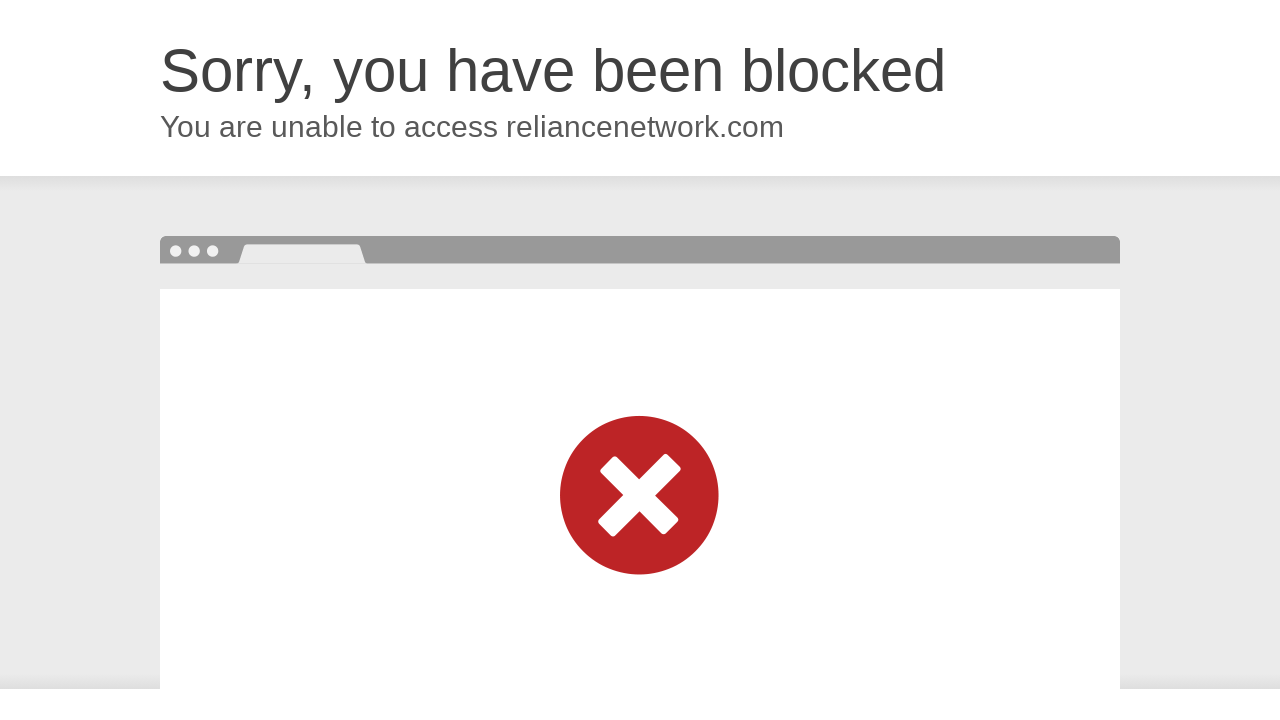

Retrieved page content from https://www.iowarealty.com/
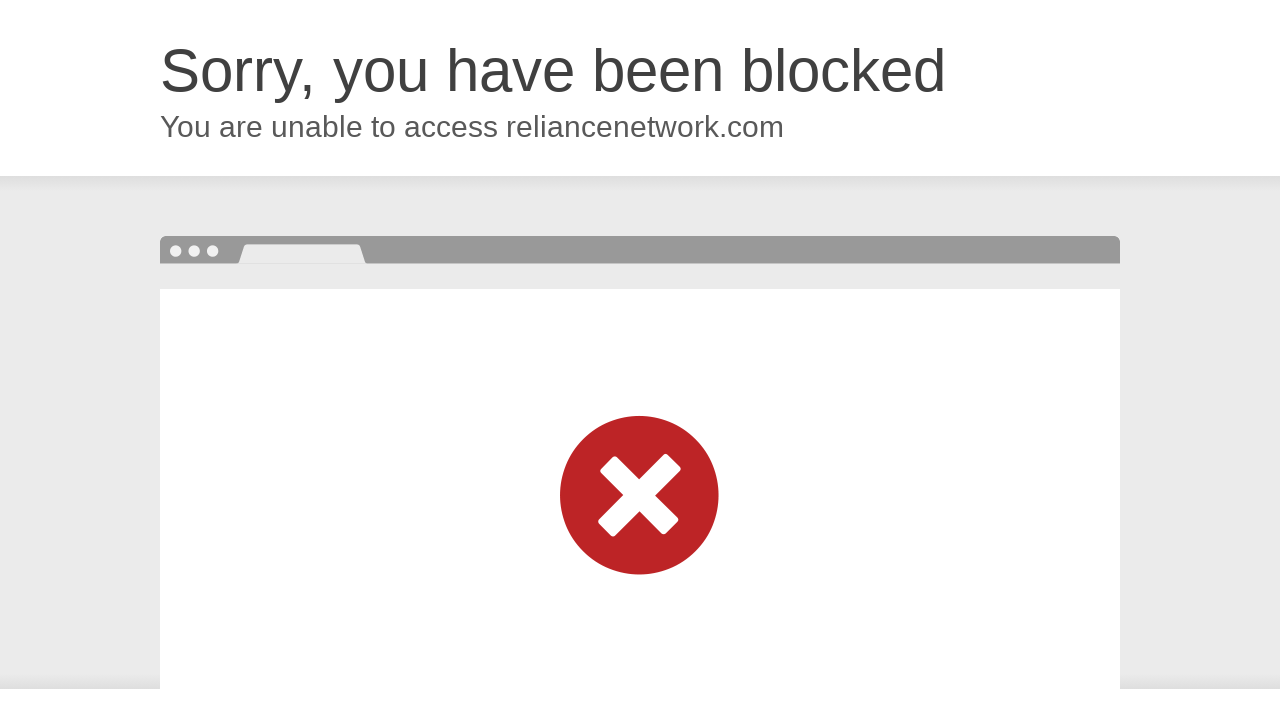

Located 4 script tags on https://www.iowarealty.com/
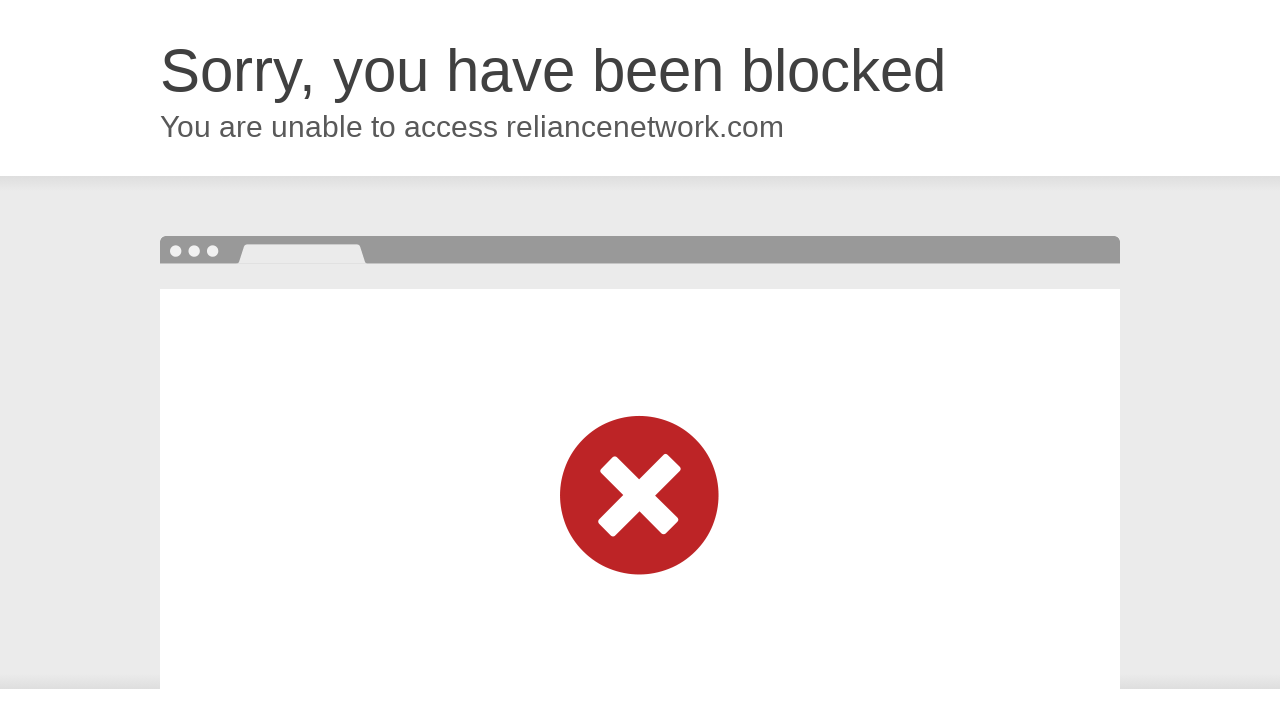

Navigated to https://www.thelindseybartleyteam.com/
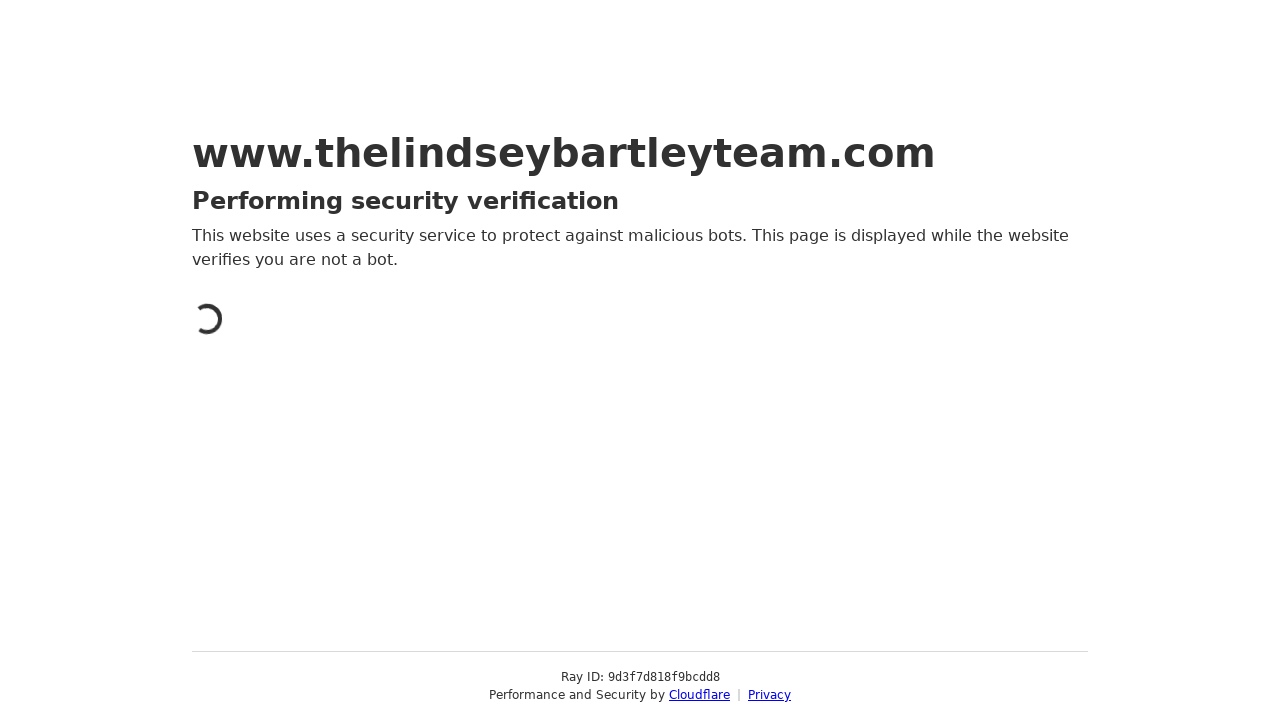

Retrieved page content from https://www.thelindseybartleyteam.com/
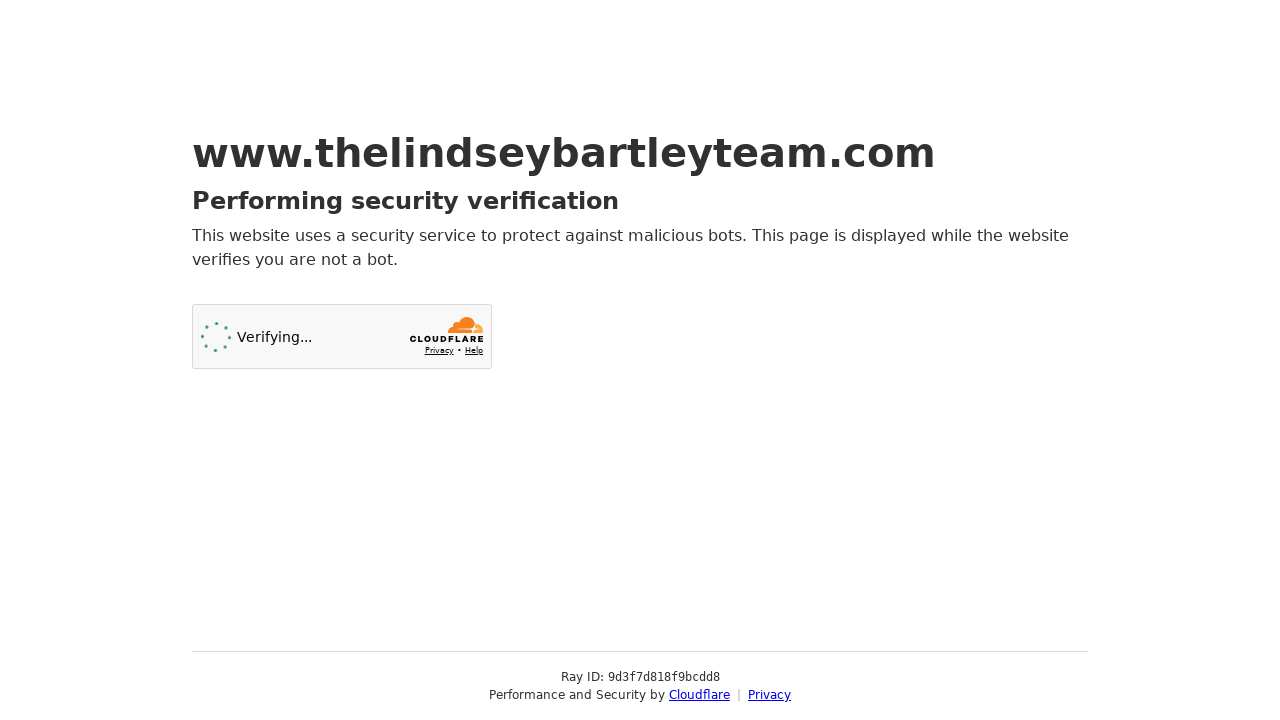

Located 4 script tags on https://www.thelindseybartleyteam.com/
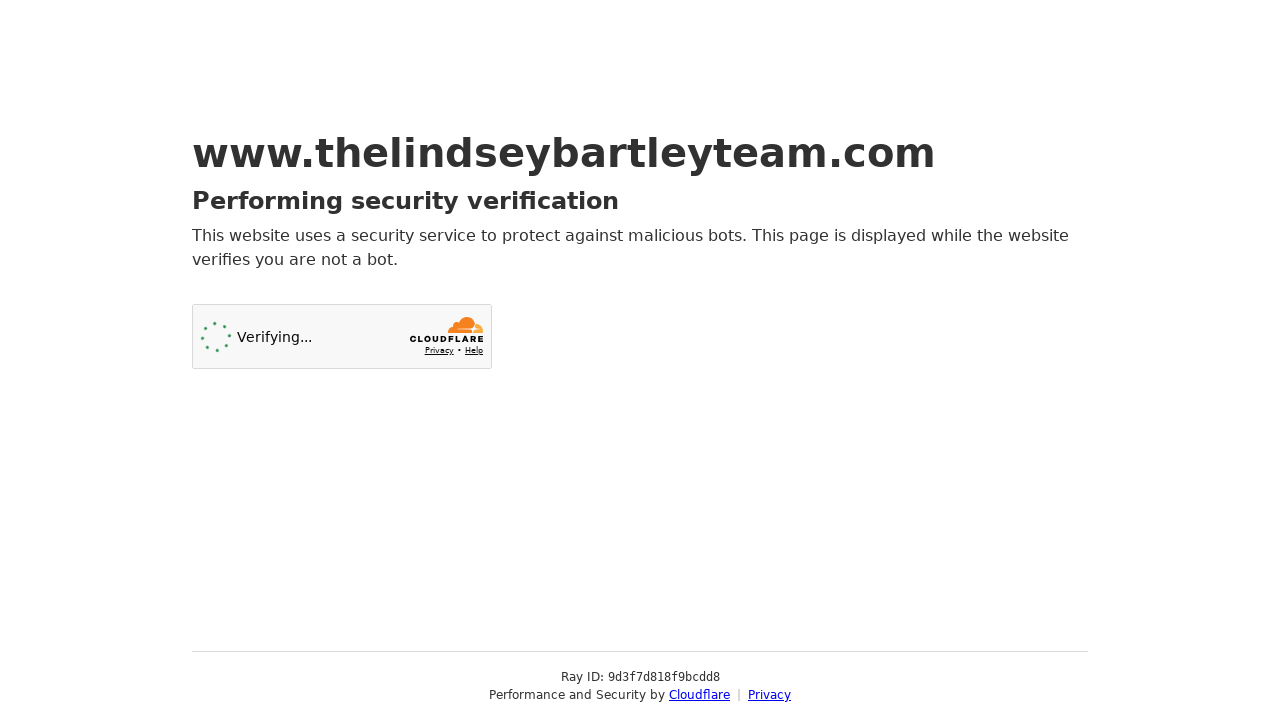

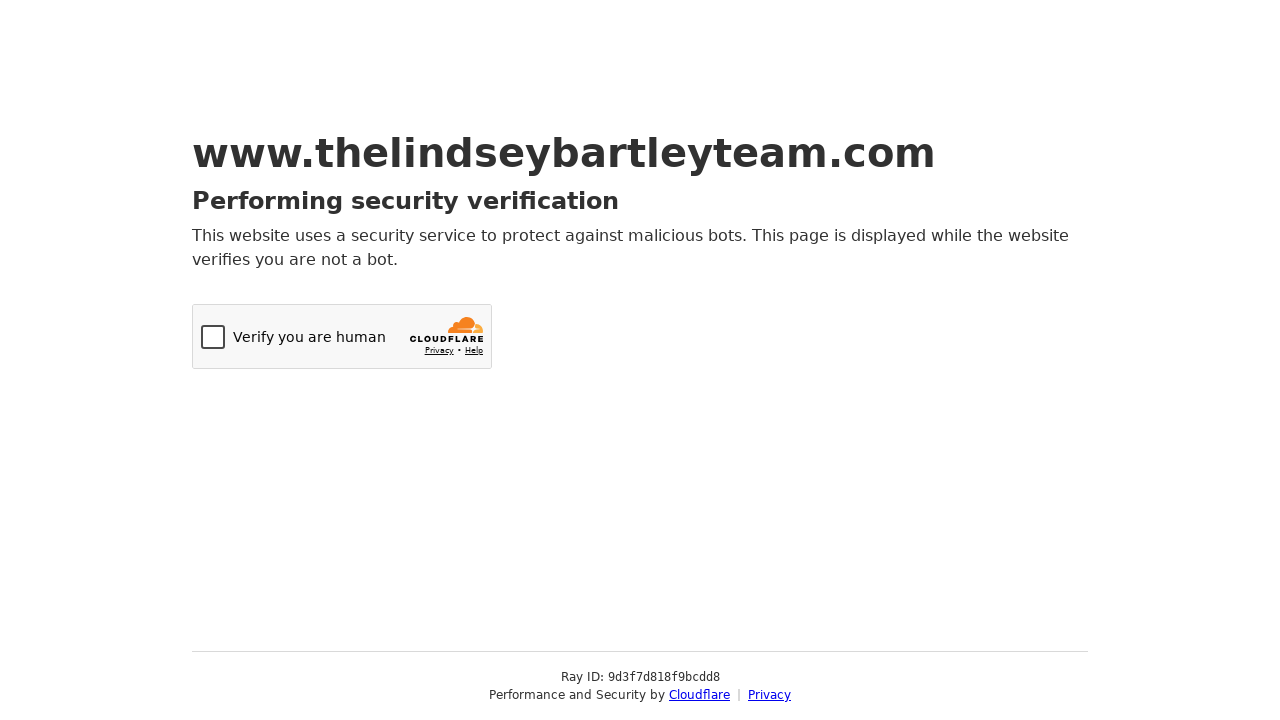